Tests button clicking and alert handling by repeatedly clicking a button with CSS class selector and accepting the resulting alerts

Starting URL: http://uitestingplayground.com/classattr

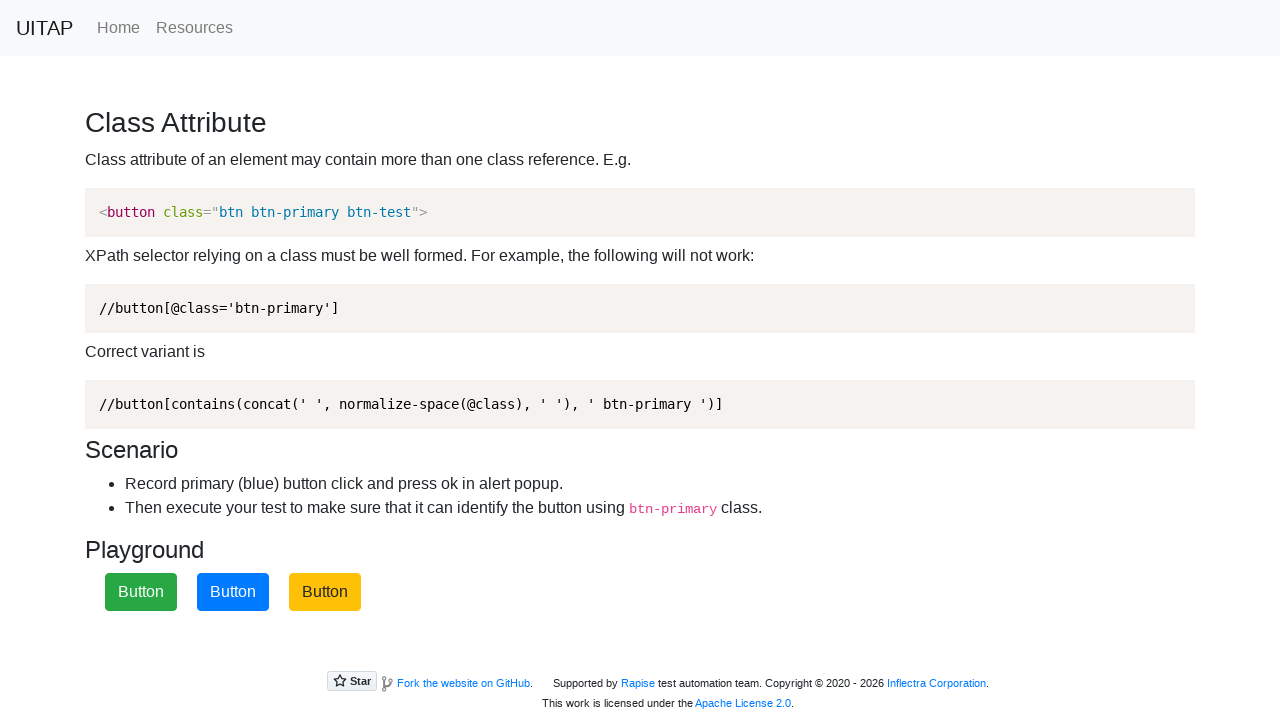

Clicked the blue button with primary class at (233, 592) on .btn-primary
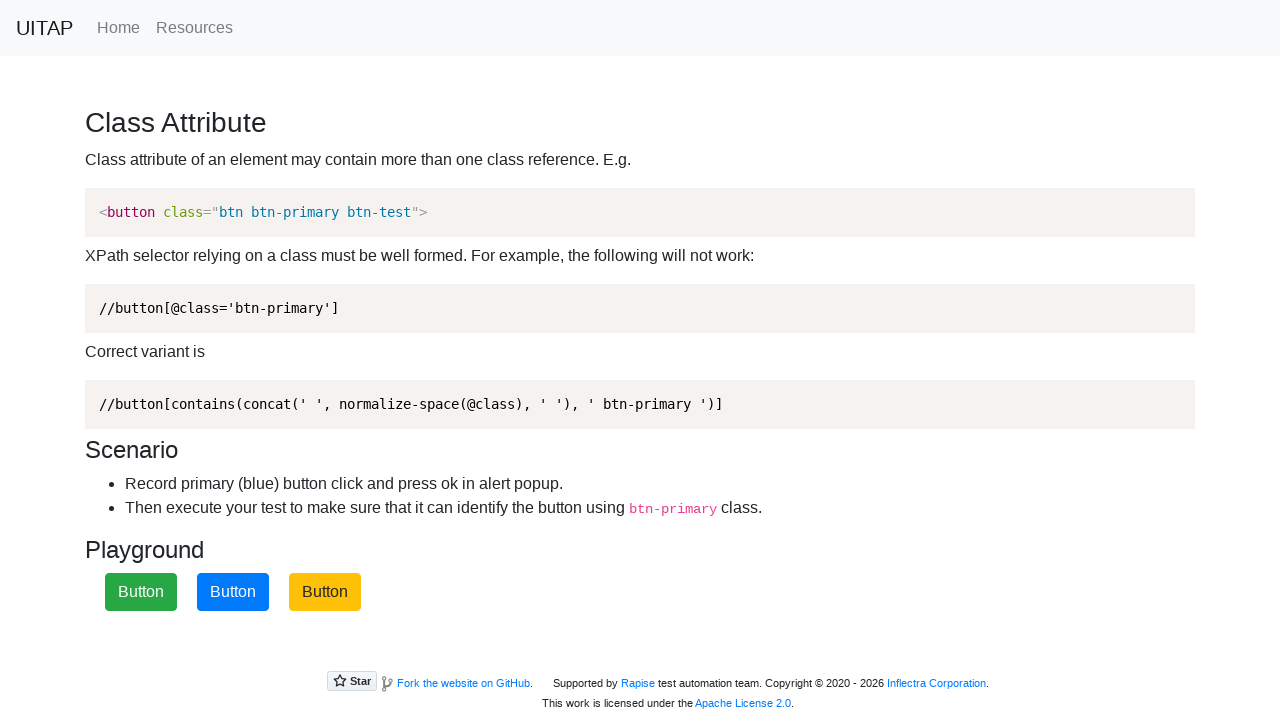

Set up dialog handler to accept alerts
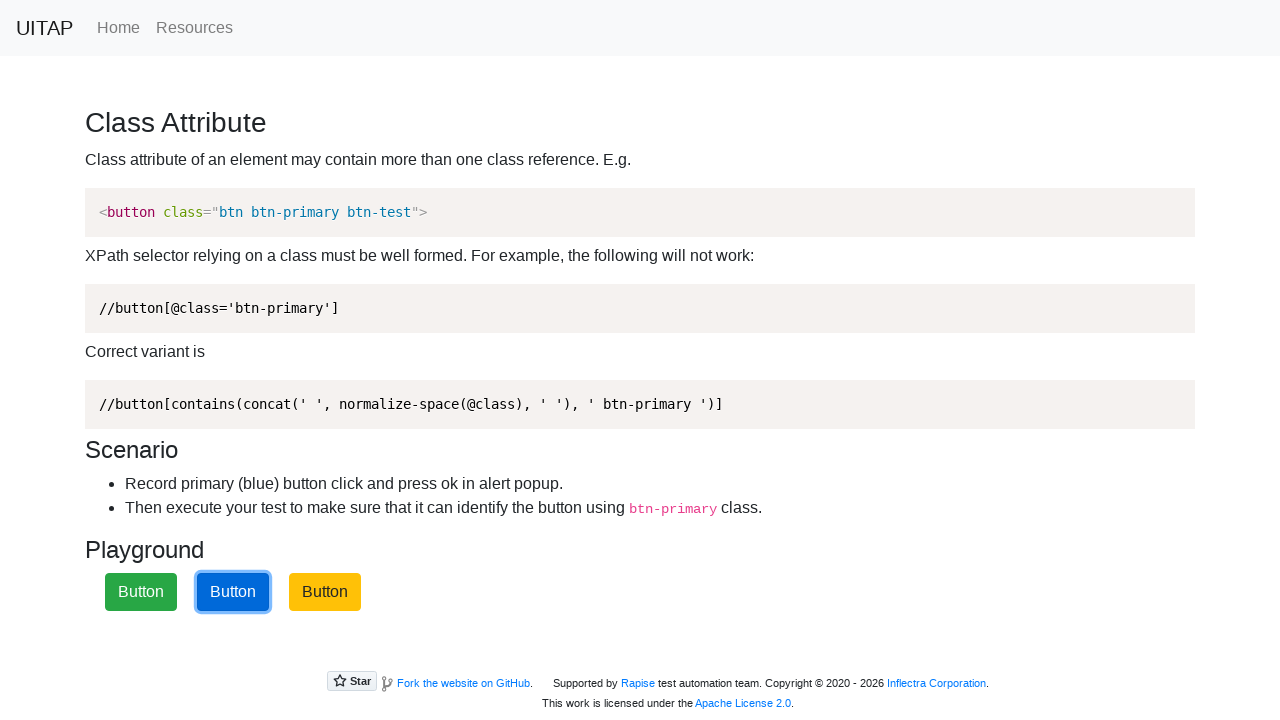

Clicked the blue button with primary class at (233, 592) on .btn-primary
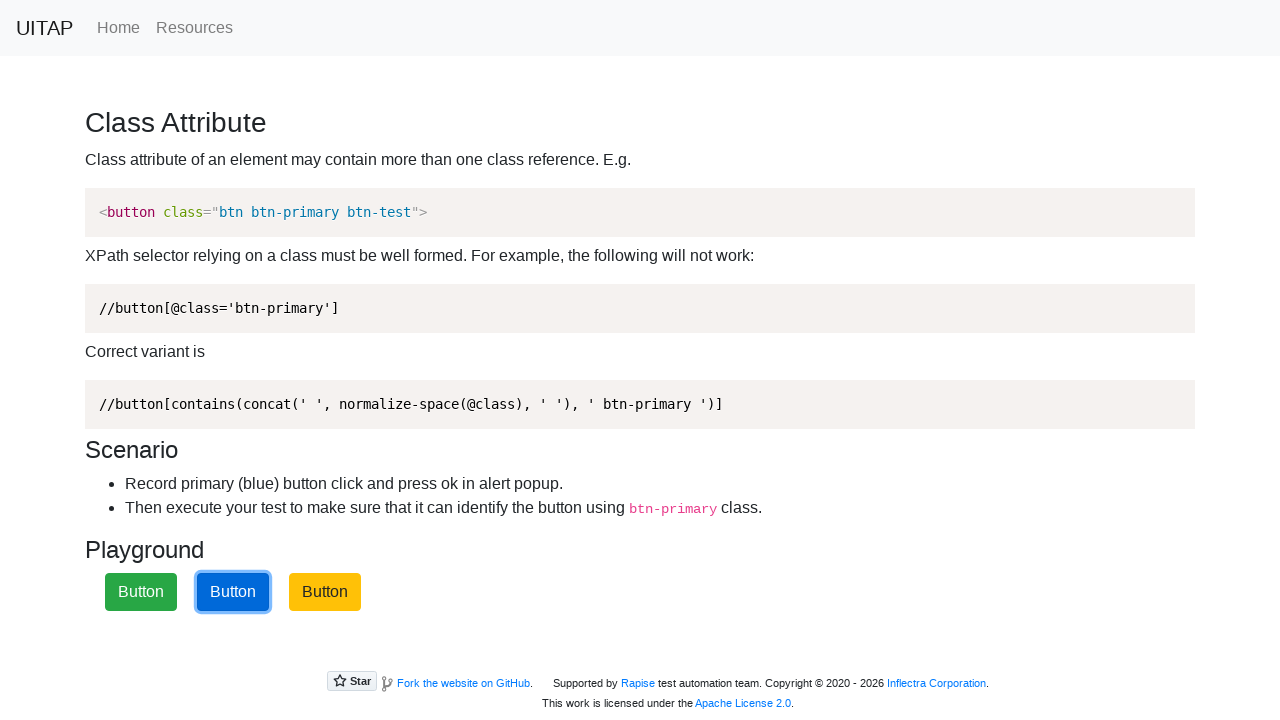

Clicked the blue button with primary class at (233, 592) on .btn-primary
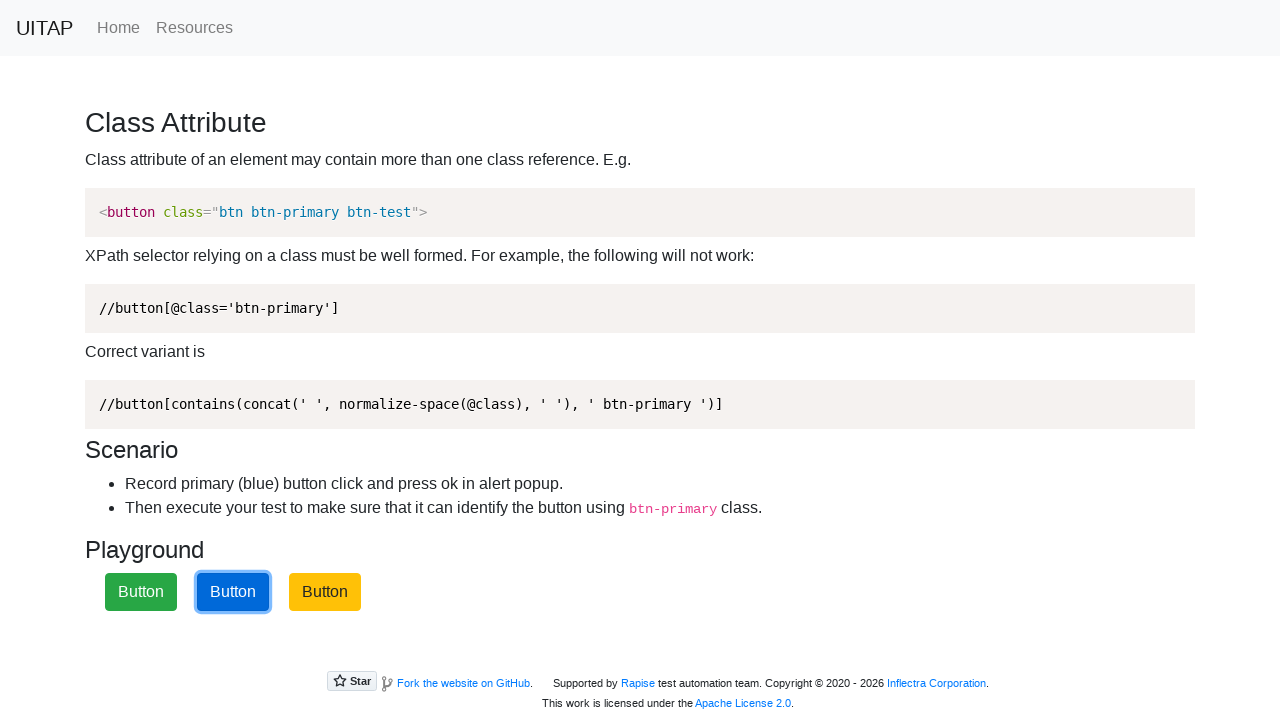

Clicked the blue button with primary class at (233, 592) on .btn-primary
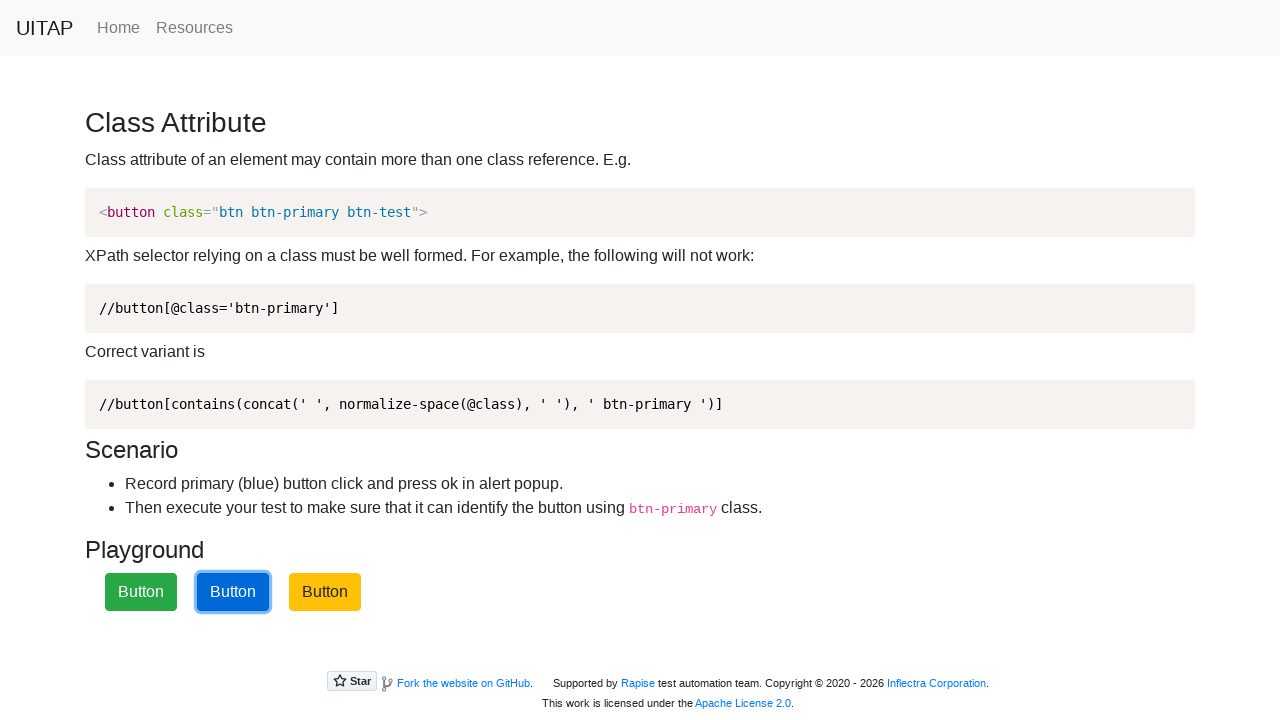

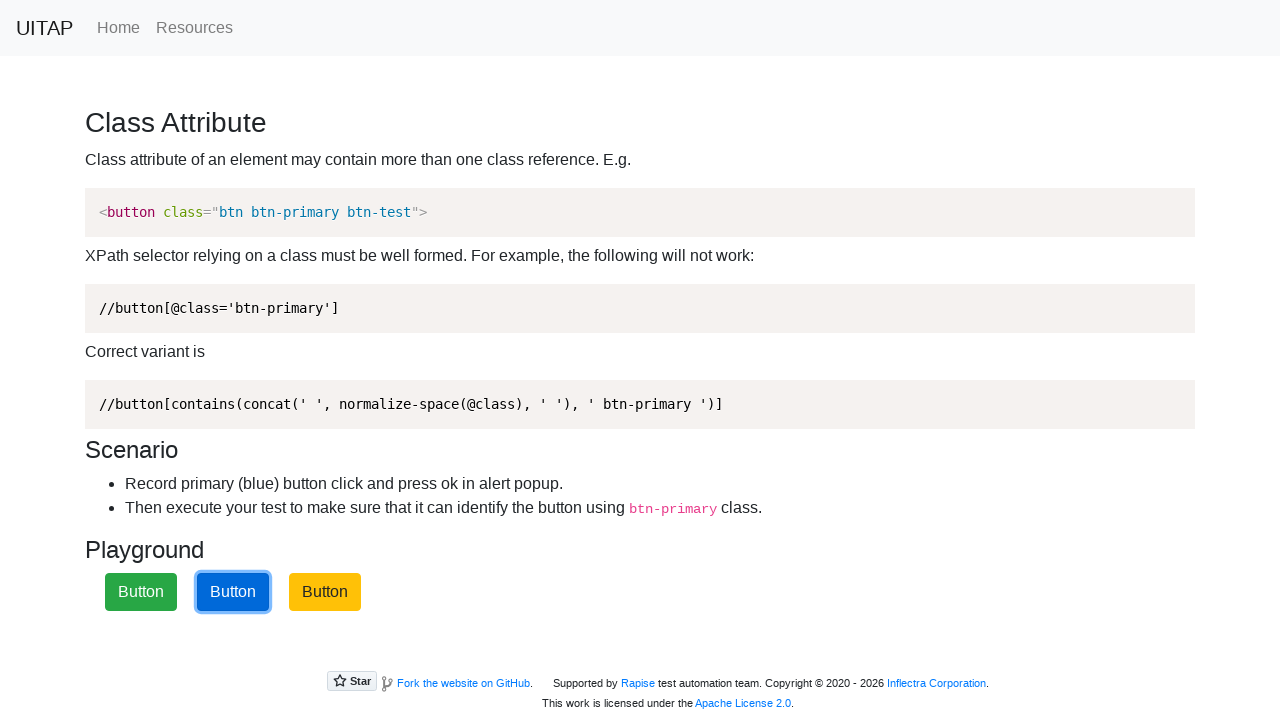